Navigates to itlearn360.com and verifies that link elements are present on the page

Starting URL: https://www.itlearn360.com/

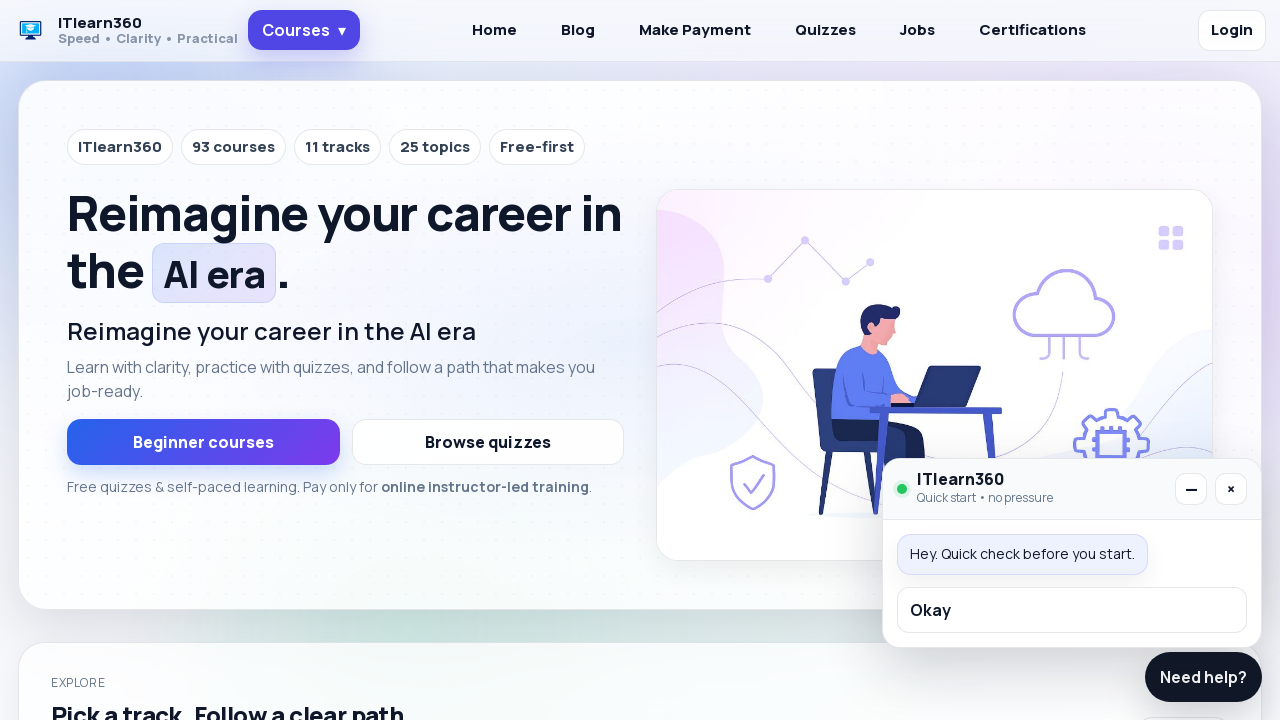

Waited for link elements to be present on the page
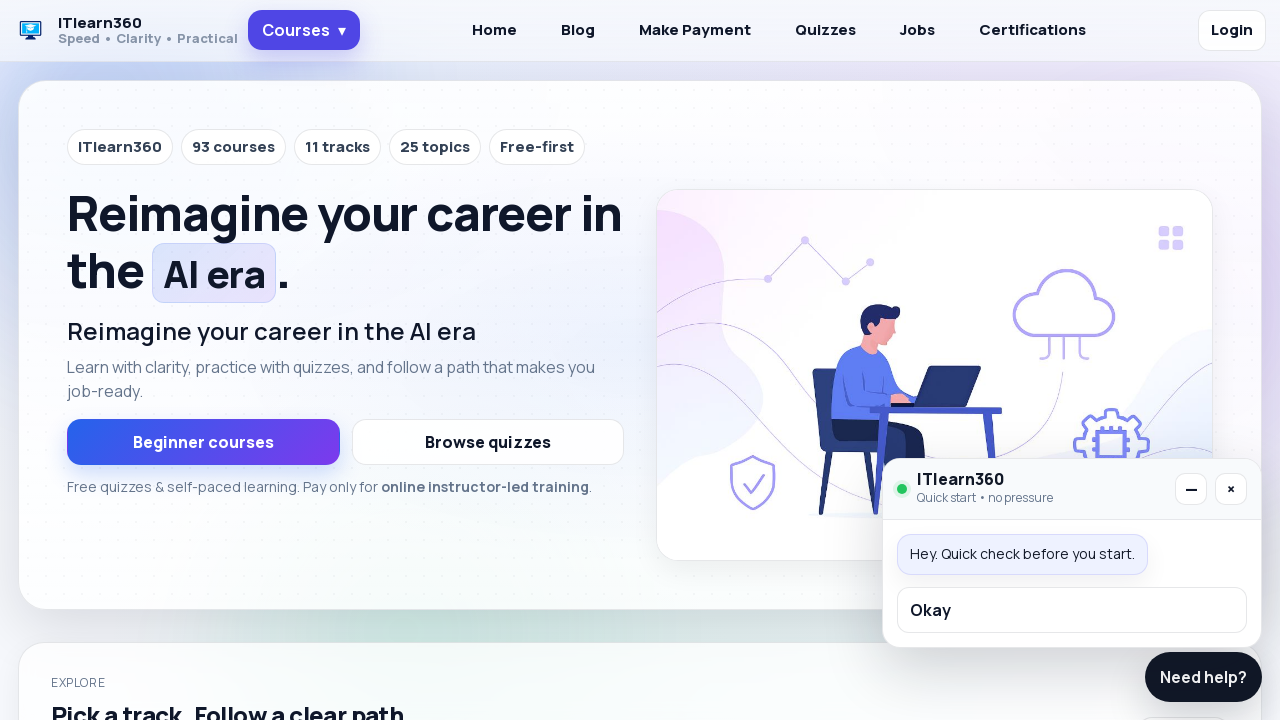

Located all link elements on the page
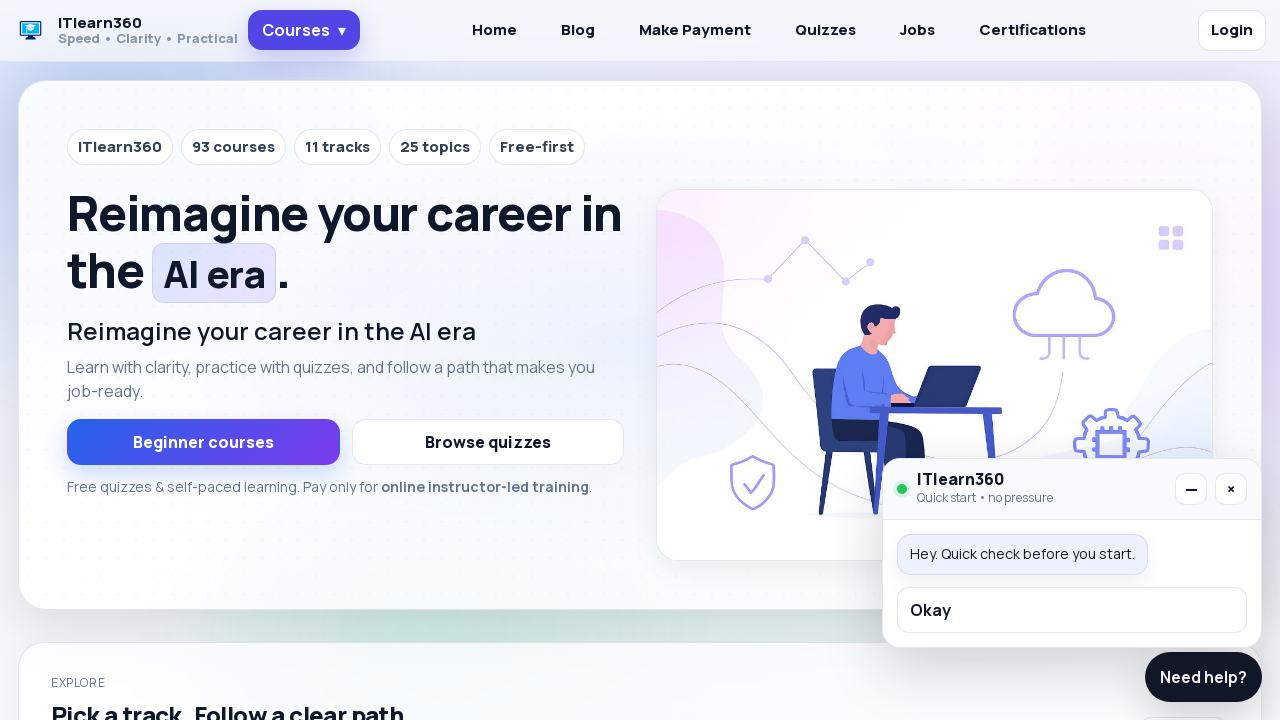

Verified that 36 link elements are present on itlearn360.com
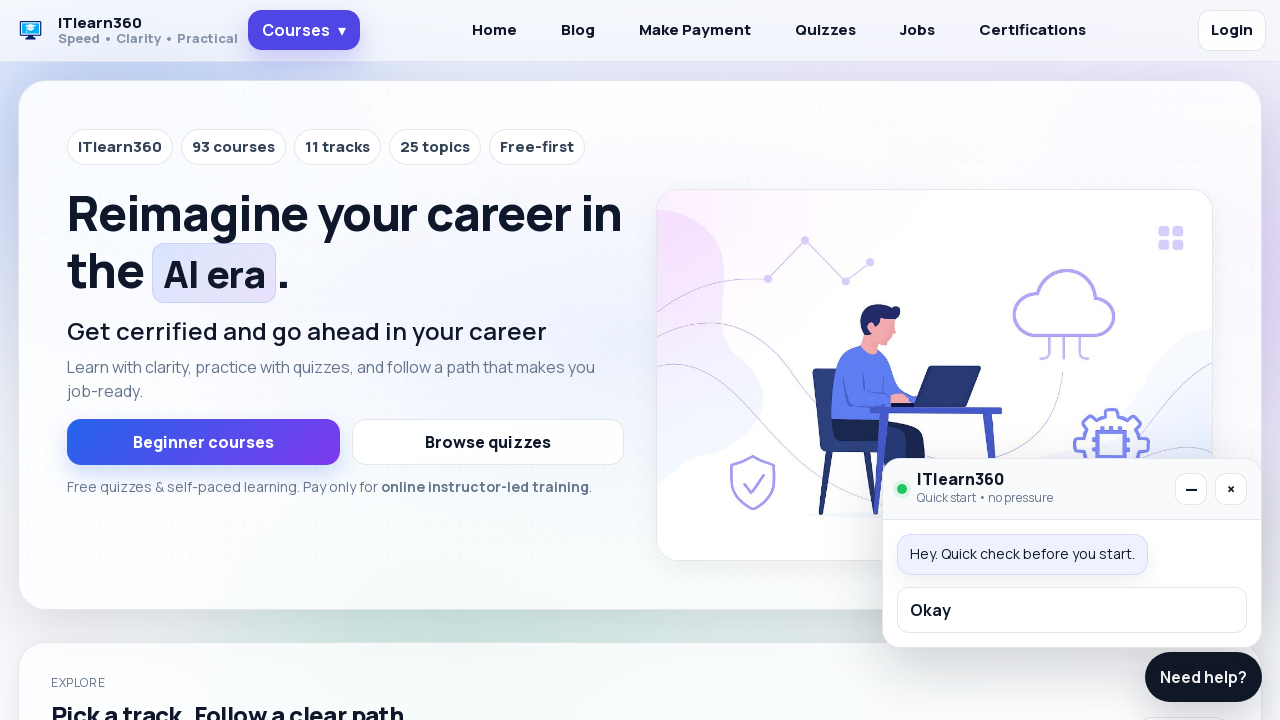

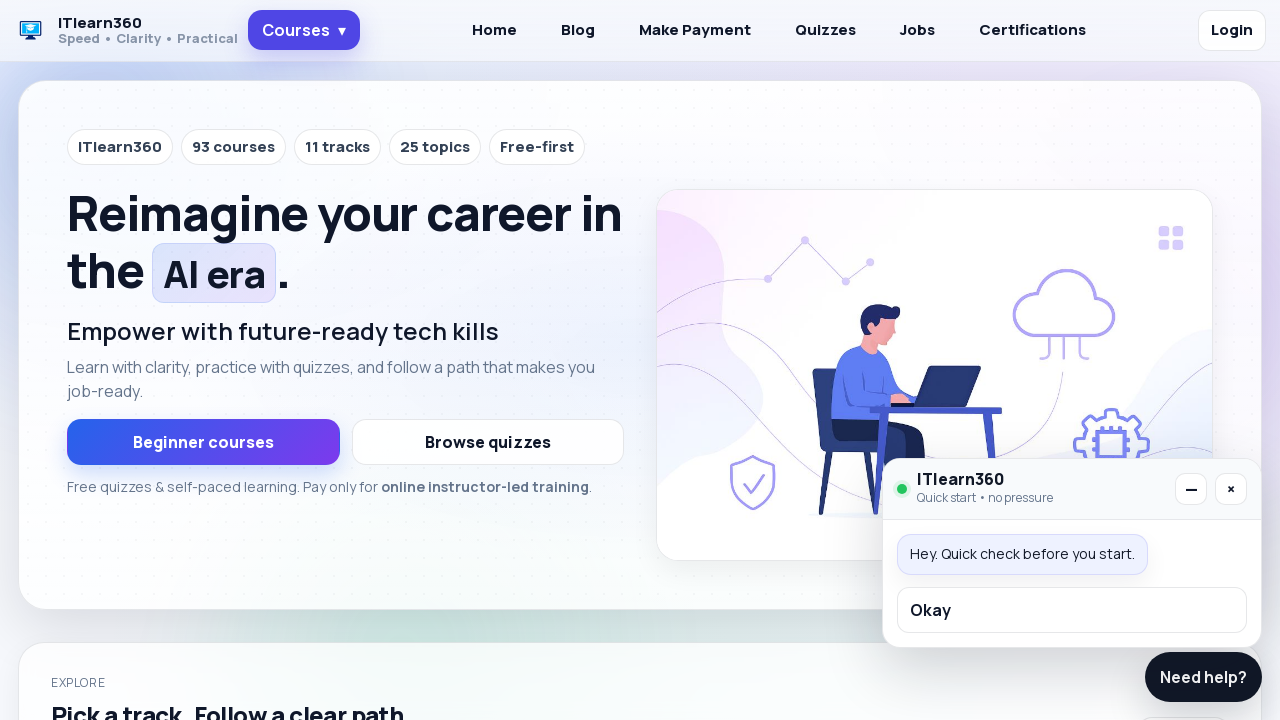